Tests input field interactions by entering values, clearing them, and re-entering new values multiple times

Starting URL: https://the-internet.herokuapp.com/inputs

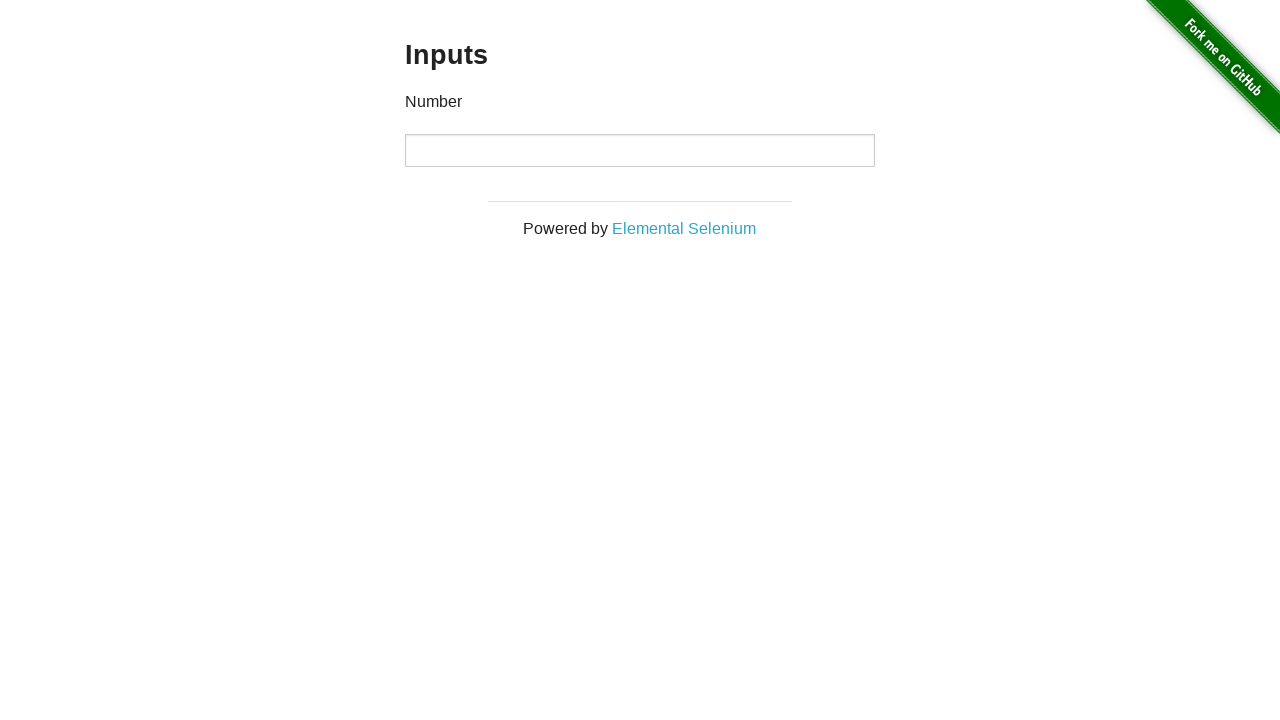

Filled input field with '123' on input
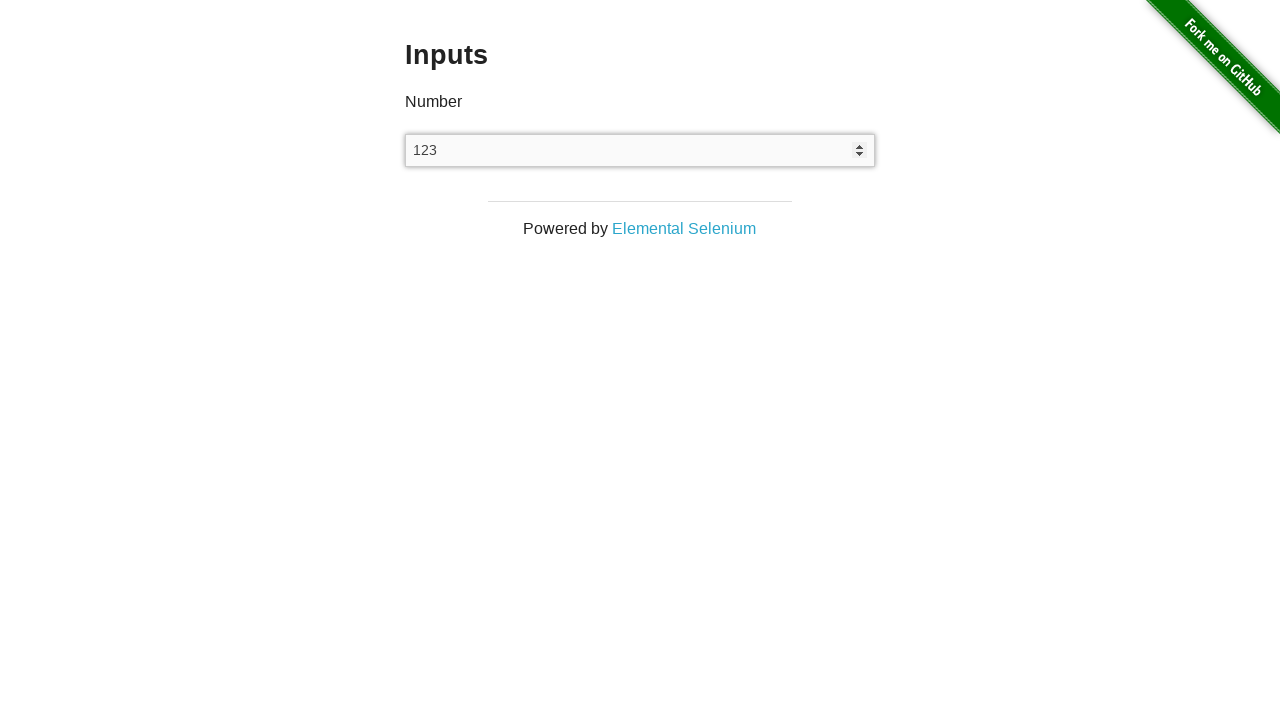

Cleared input field on input
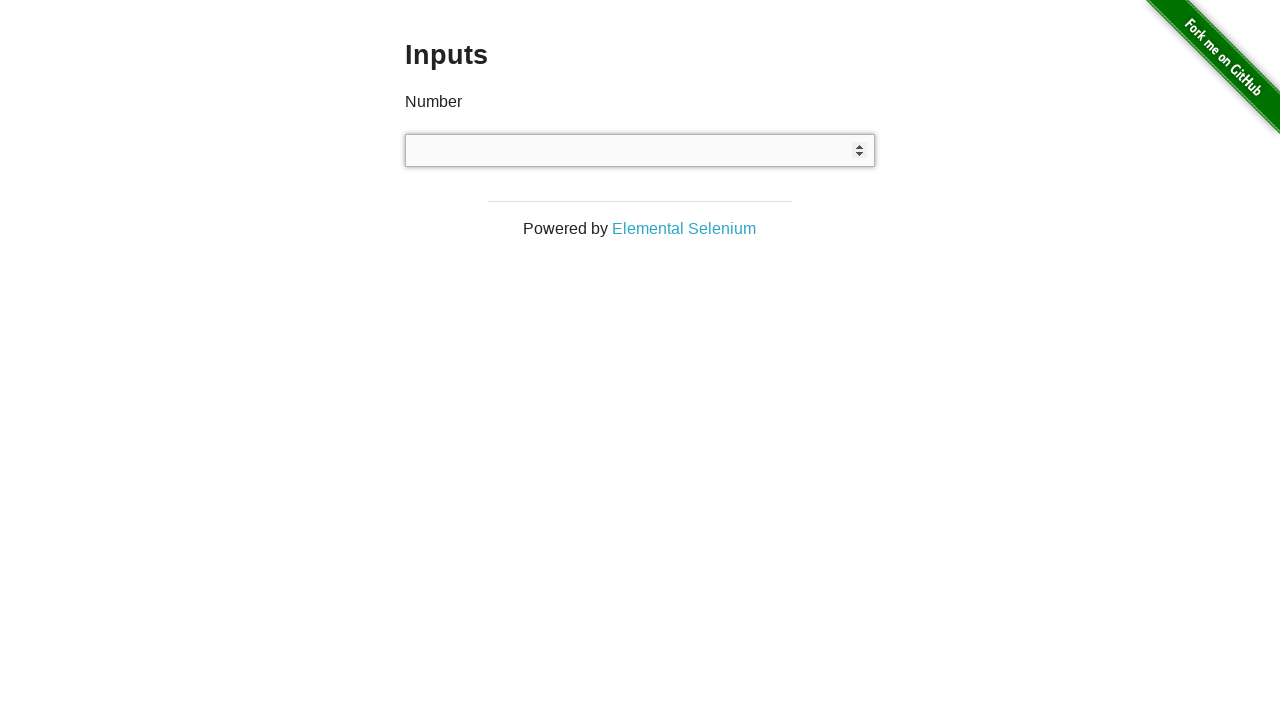

Filled input field with '456' on input
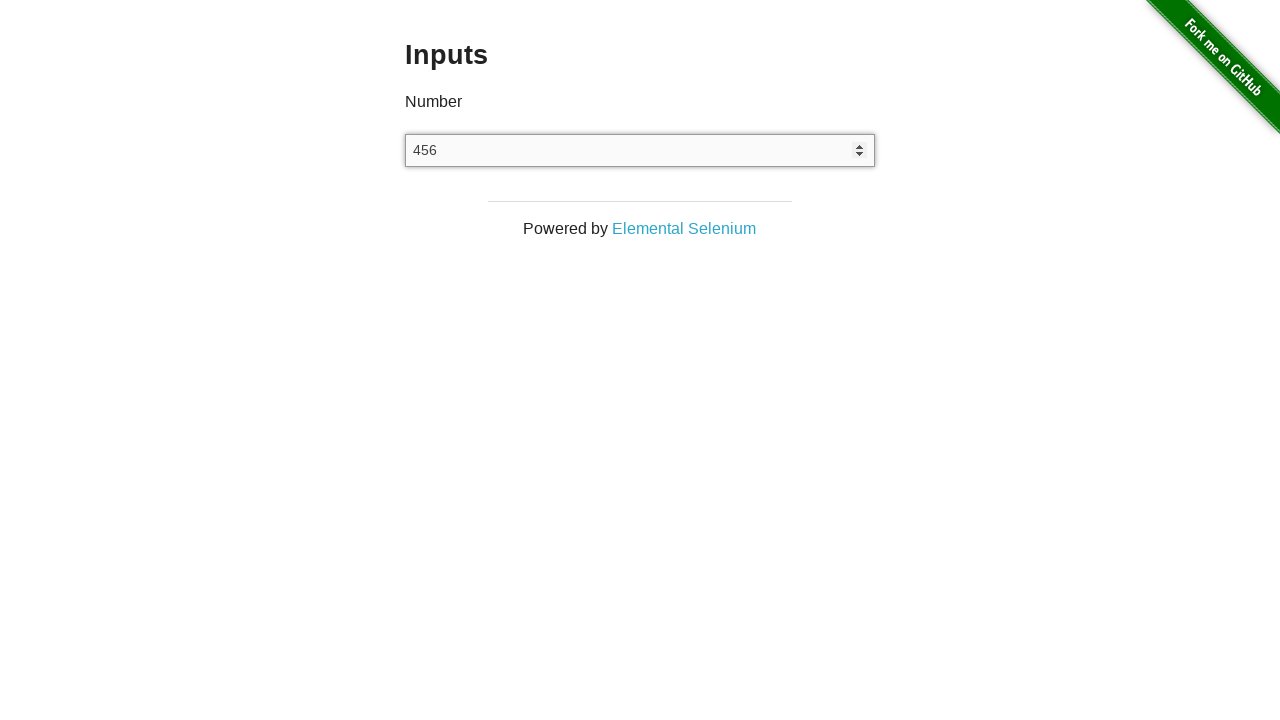

Cleared input field again on input
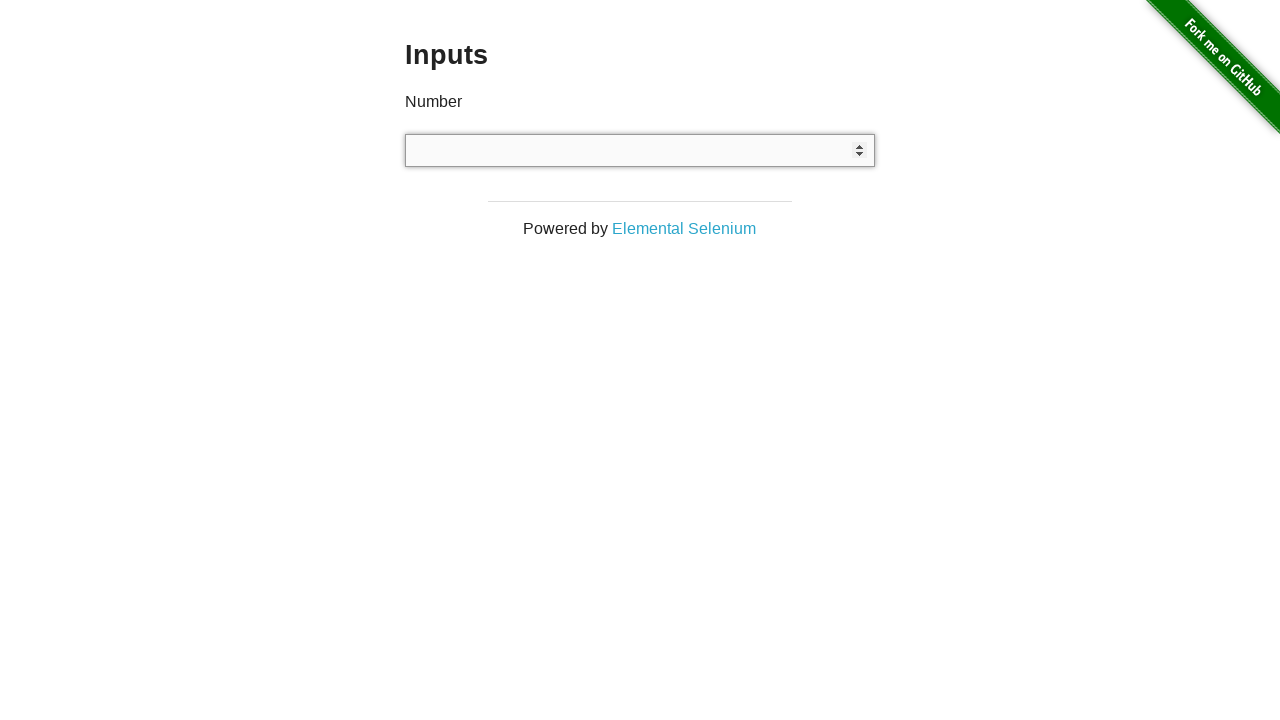

Clicked on input field at (640, 150) on input
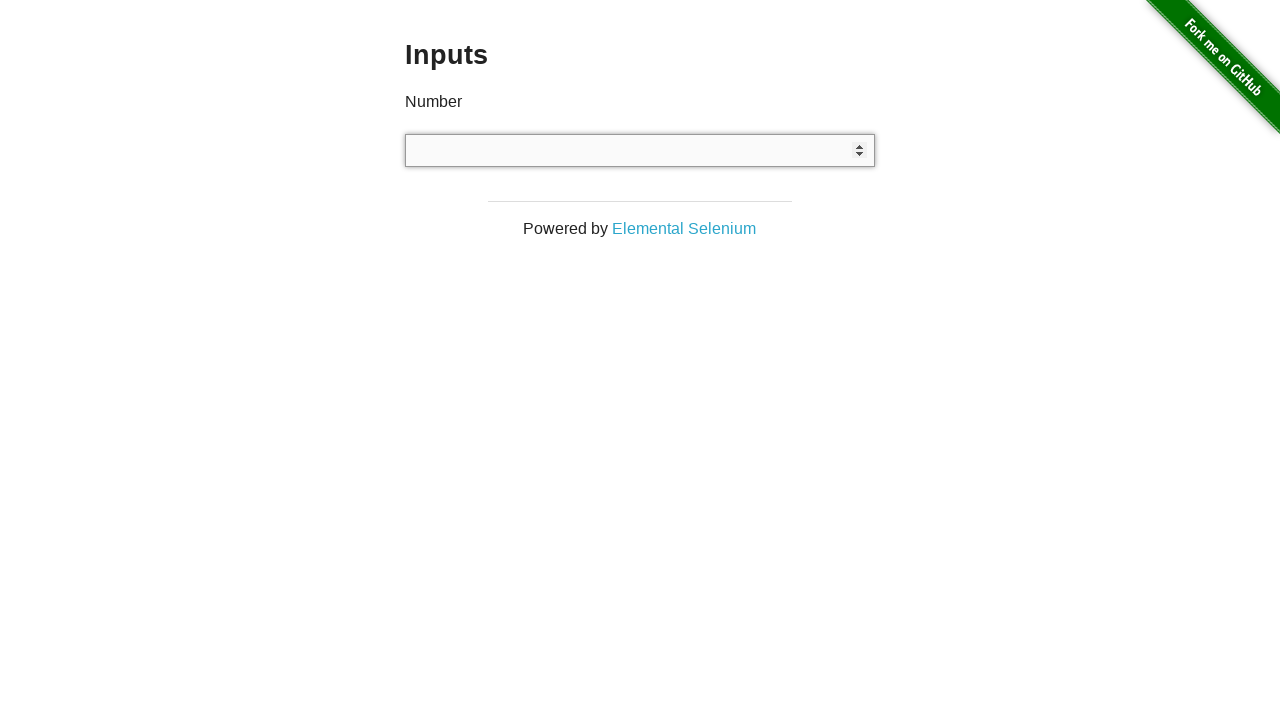

Filled input field with '789' on input
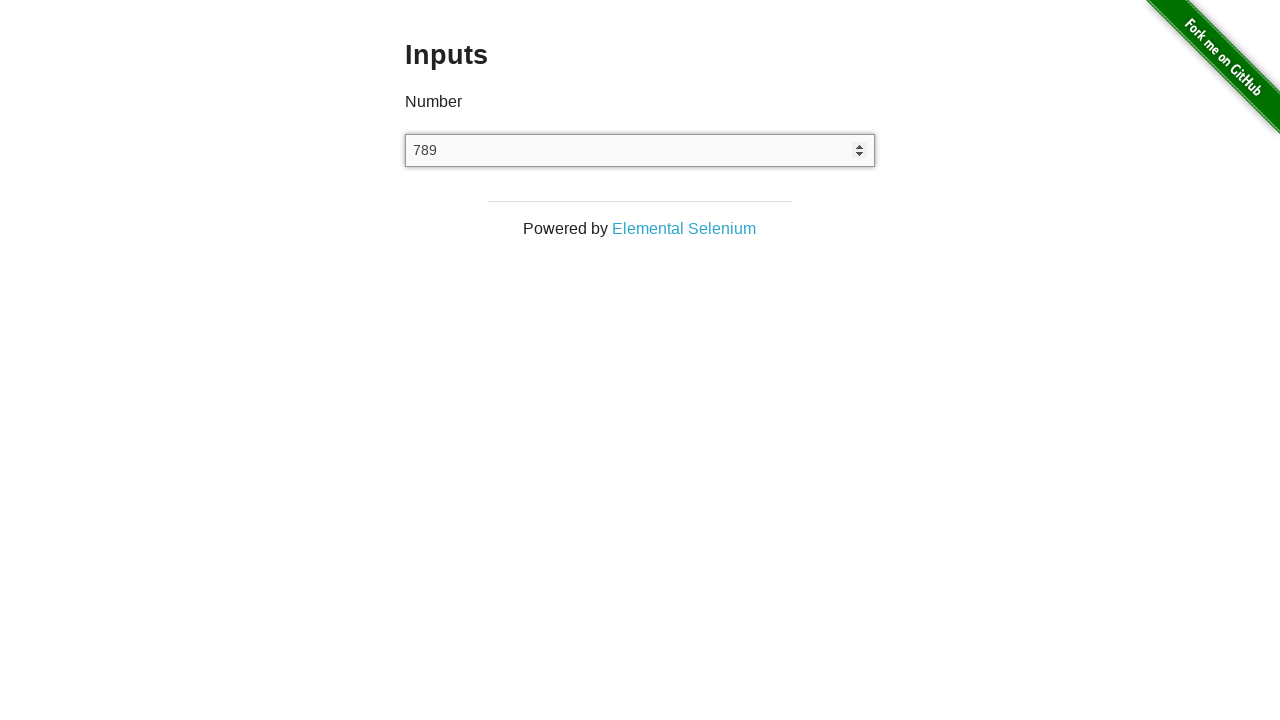

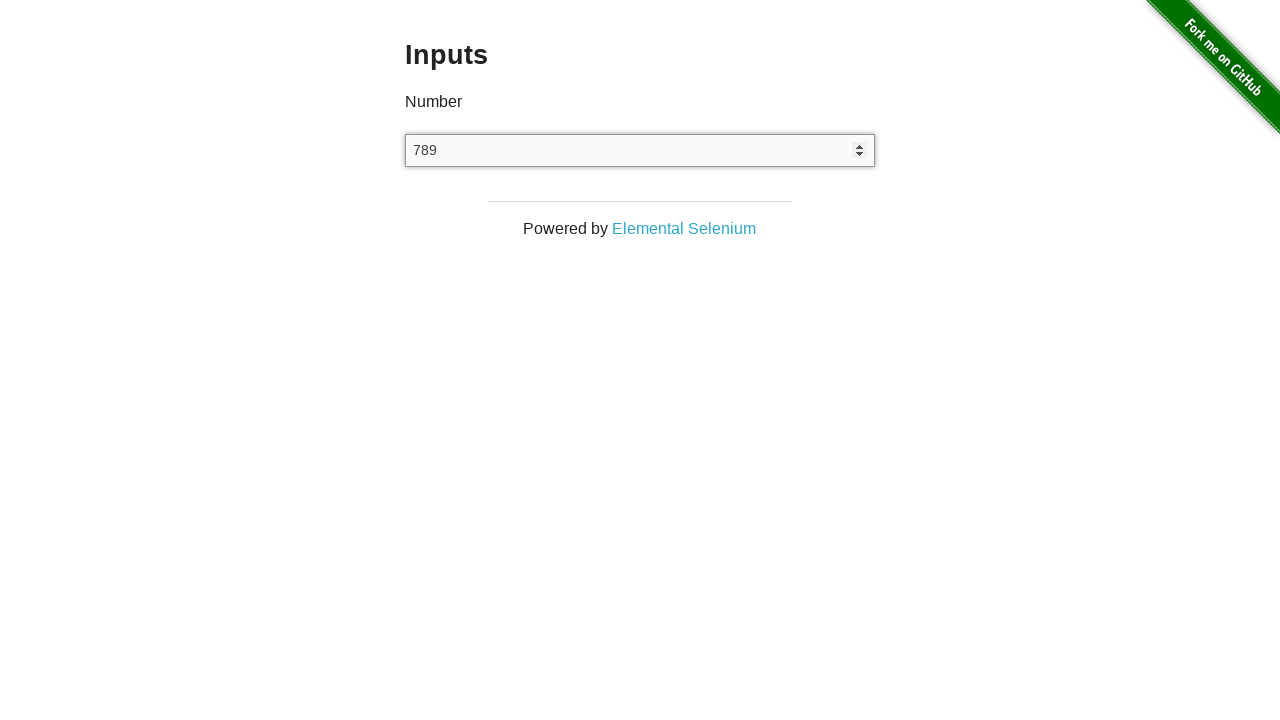